Tests date picker functionality by selecting a specific date (September 17, 2001) from a calendar widget

Starting URL: https://www.dummyticket.com/dummy-ticket-for-visa-application/

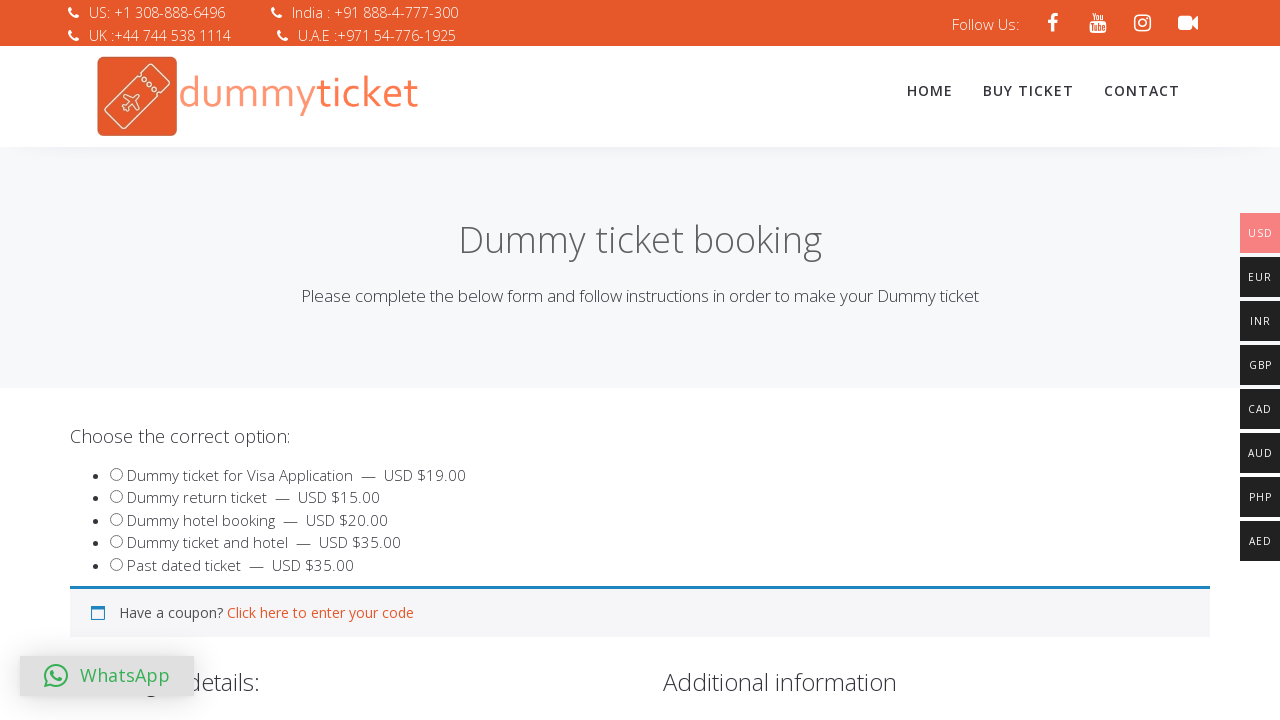

Clicked on date of birth calendar field at (344, 360) on #dob
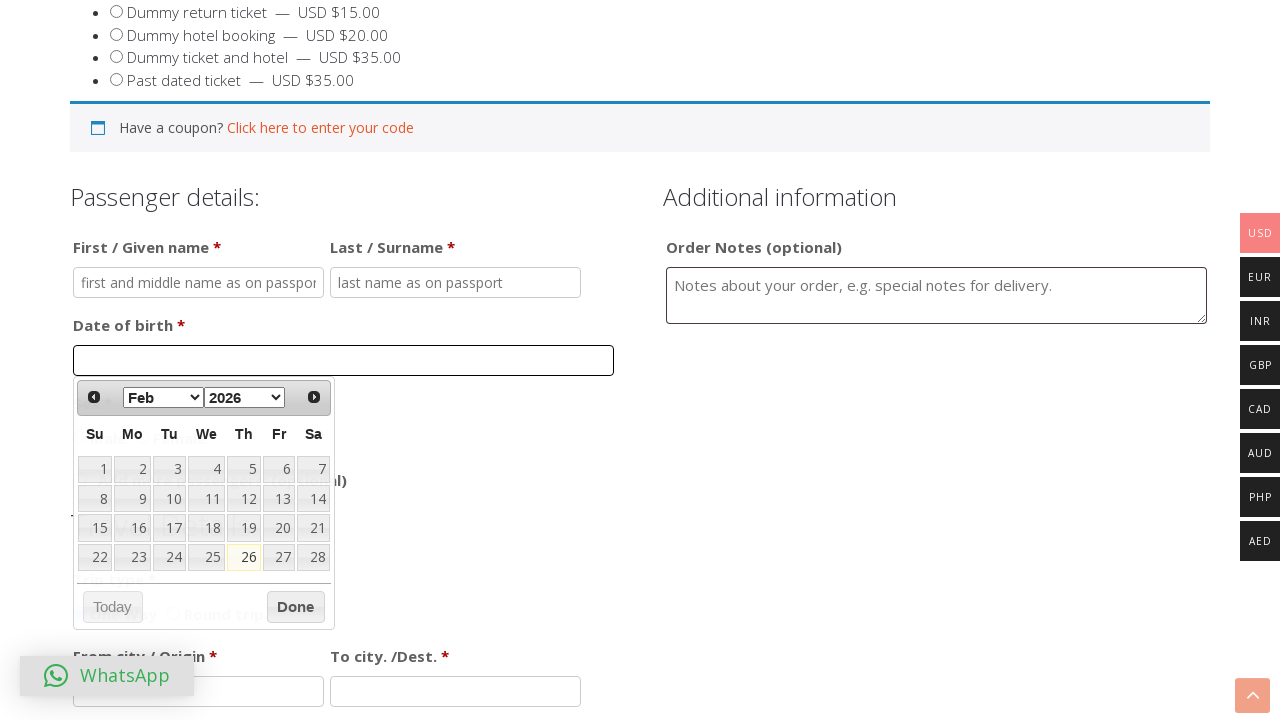

Clicked month dropdown in date picker at (163, 397) on .ui-datepicker-month
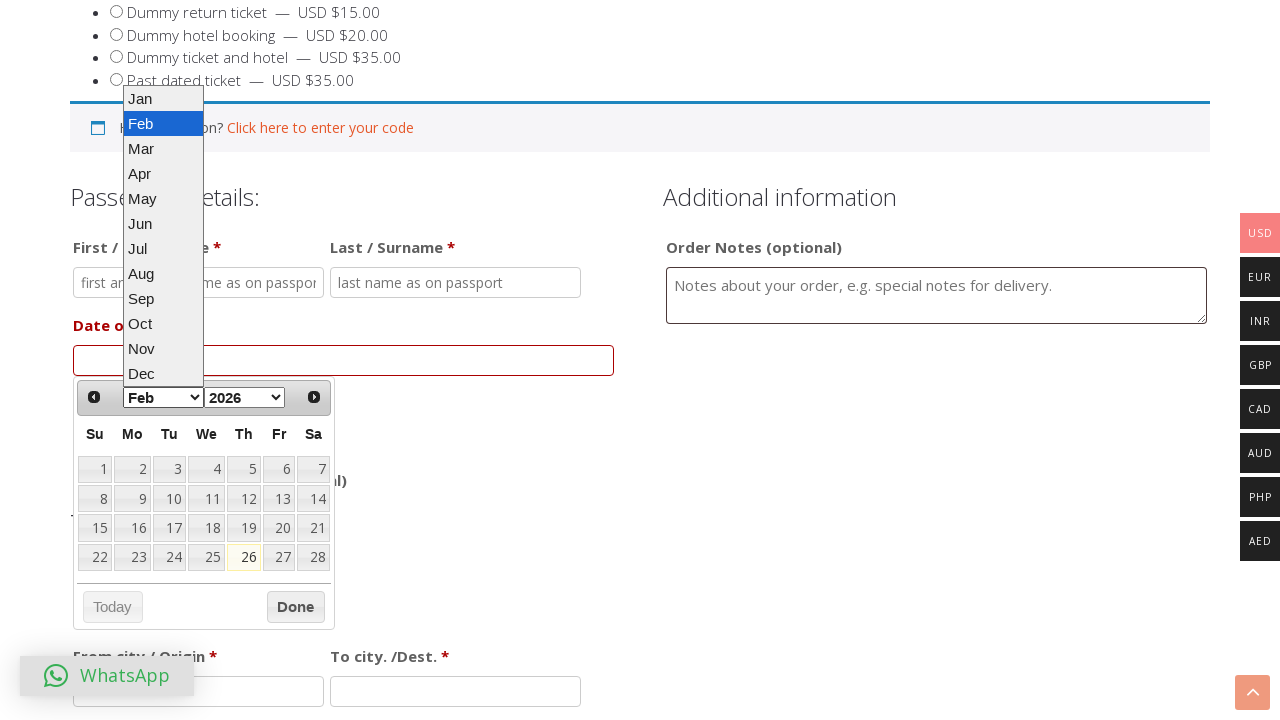

Selected September from month dropdown on .ui-datepicker-month
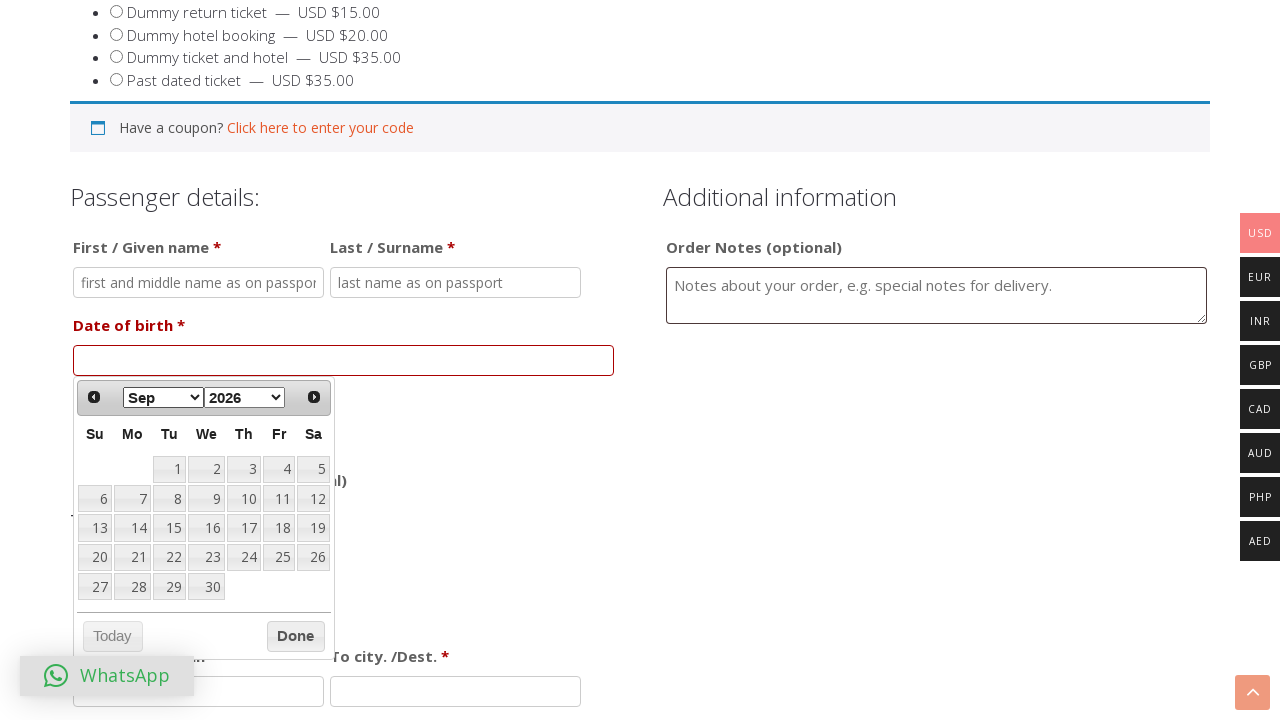

Clicked year dropdown in date picker at (245, 397) on .ui-datepicker-year
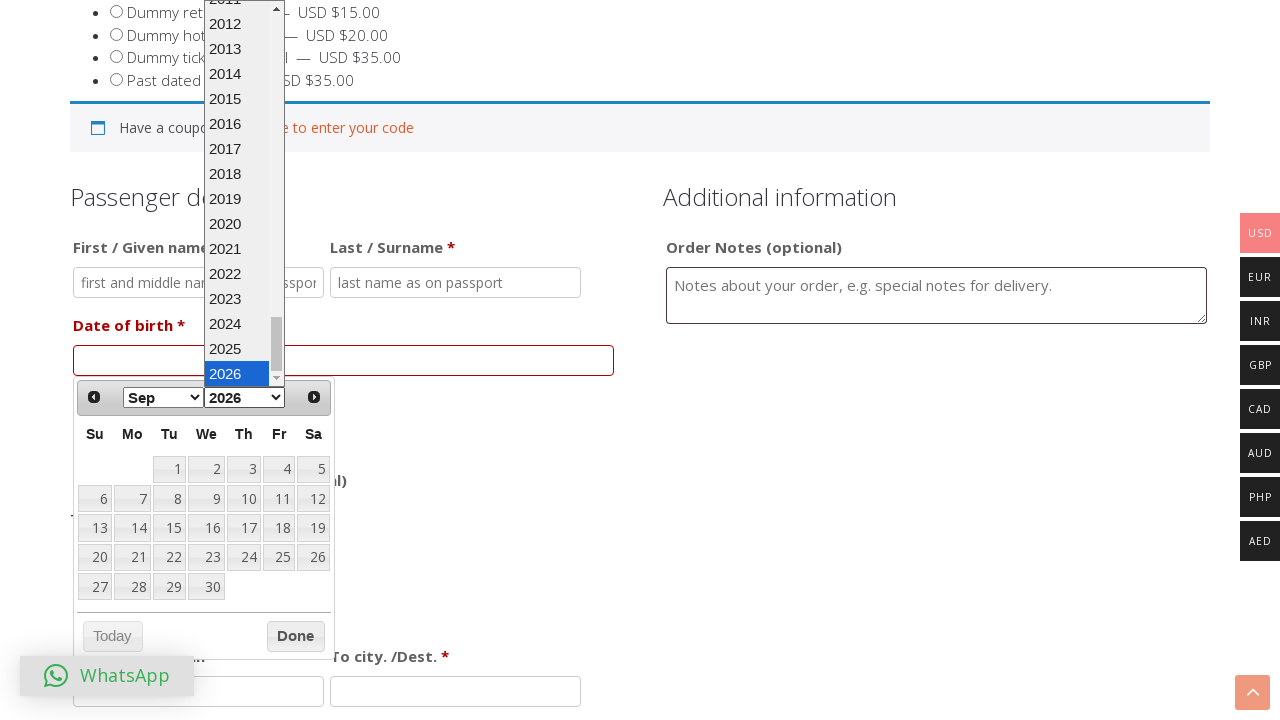

Selected 2001 from year dropdown on .ui-datepicker-year
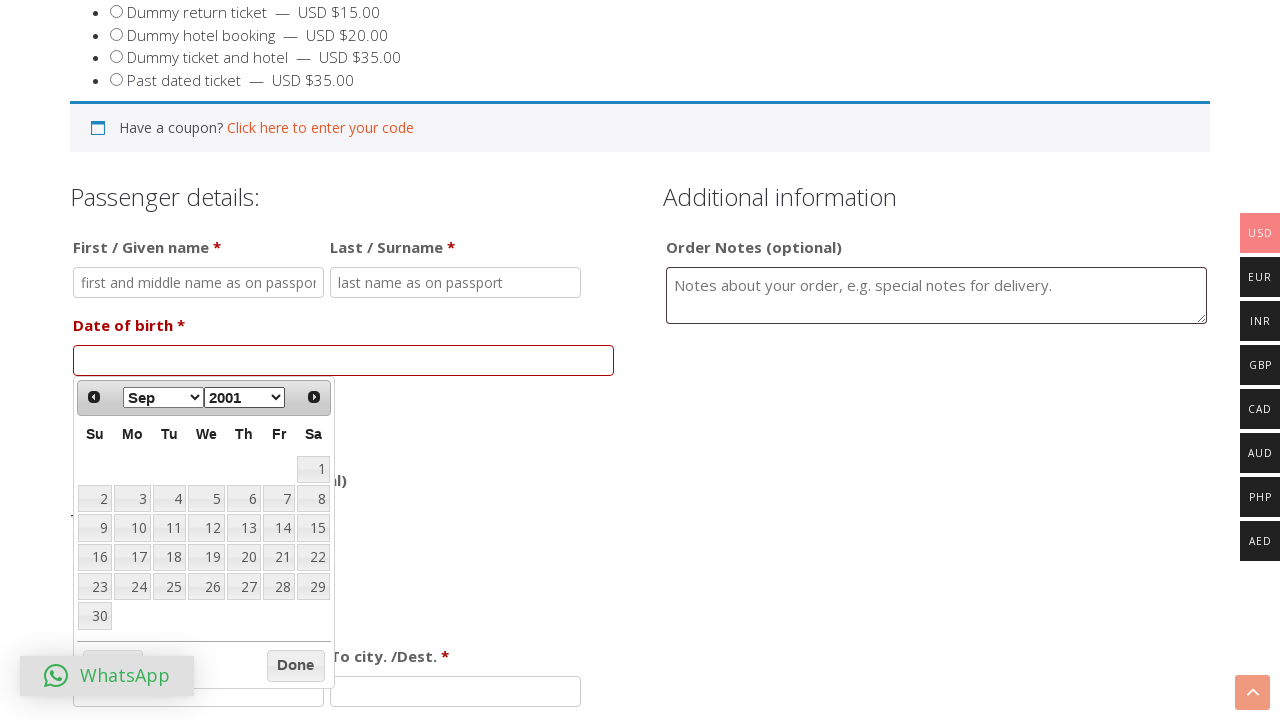

Selected date 17 to complete date selection (September 17, 2001) at (132, 557) on a[data-date="17"]
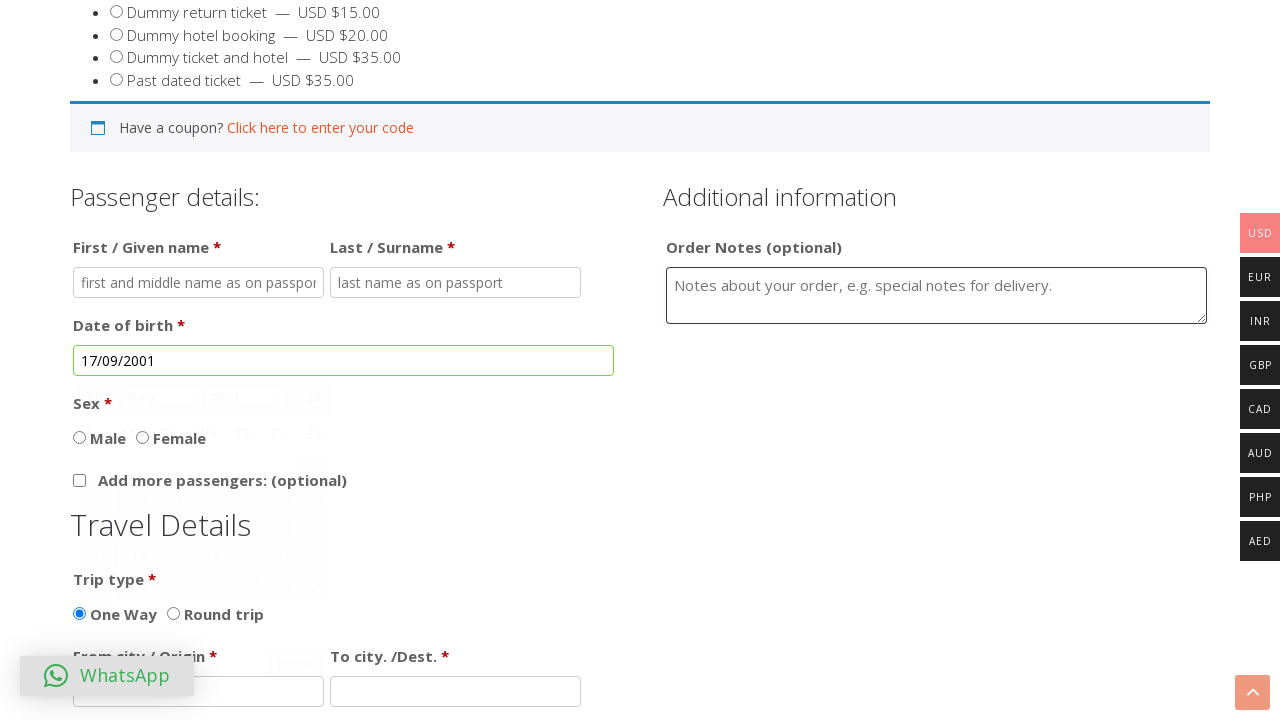

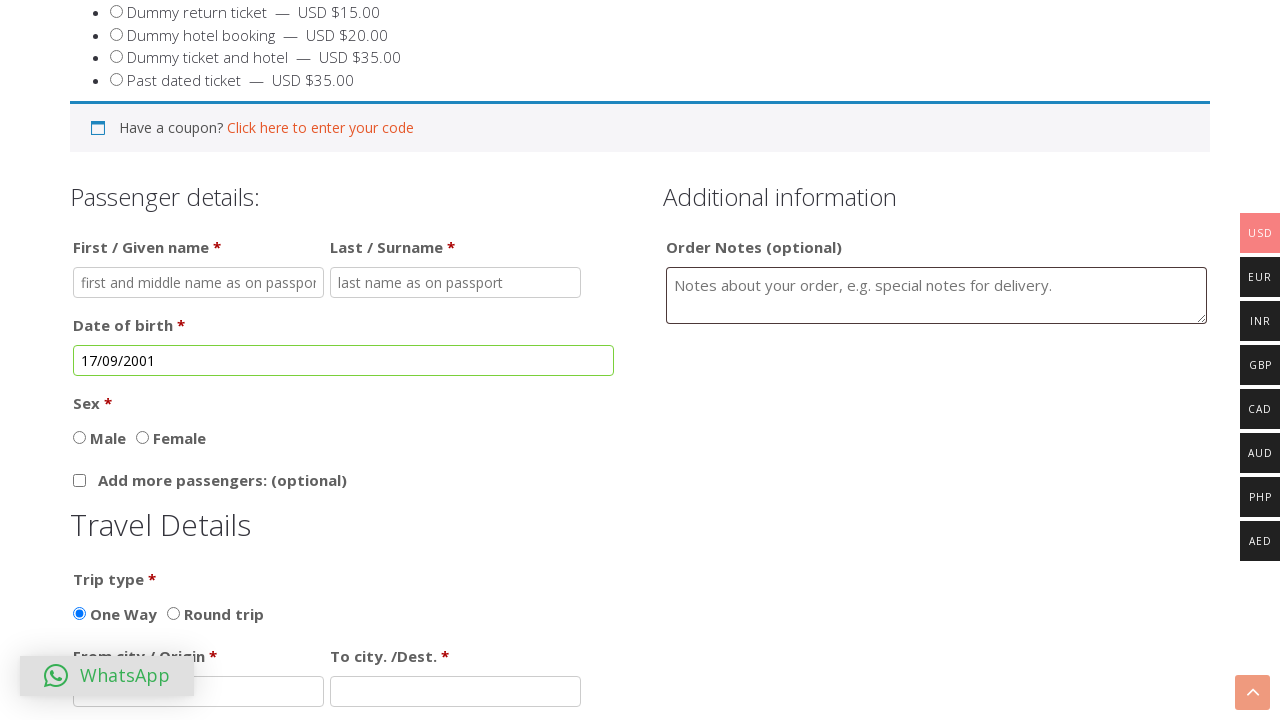